Tests static dropdown selection functionality by selecting options using different methods (index, visible text, and value)

Starting URL: https://rahulshettyacademy.com/dropdownsPractise

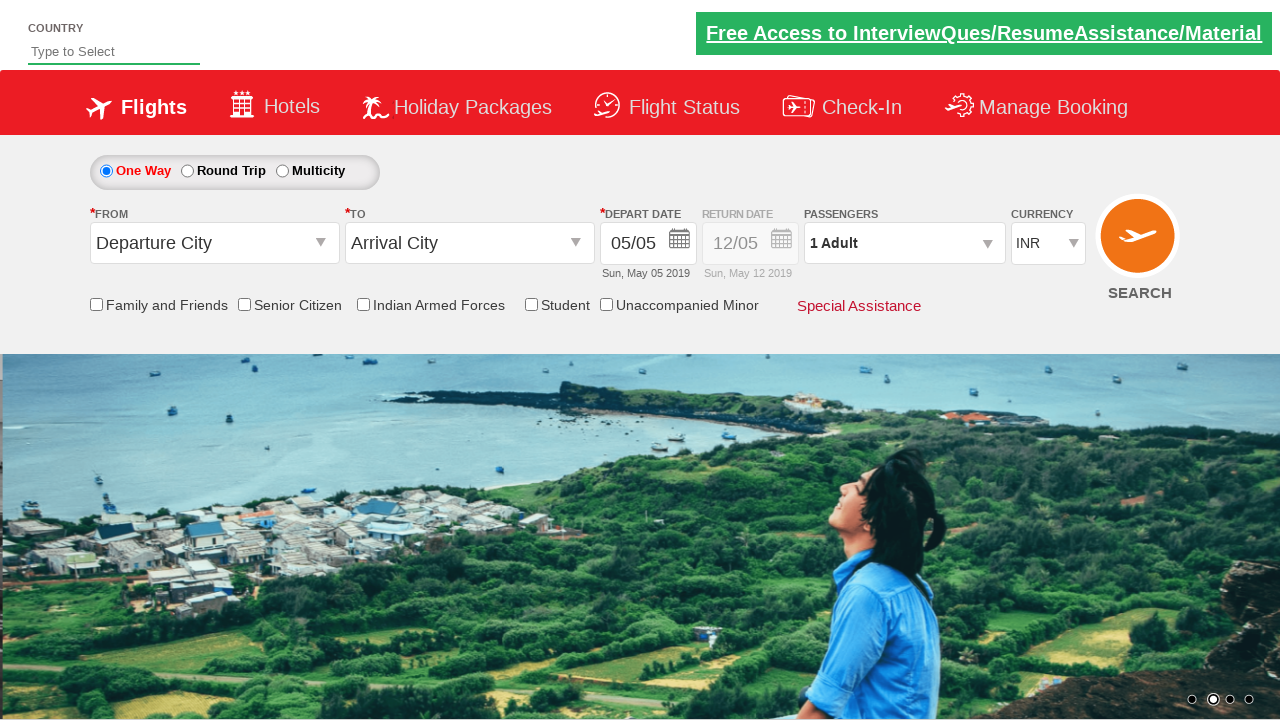

Selected dropdown option by index 3 on select[name='ctl00$mainContent$DropDownListCurrency']
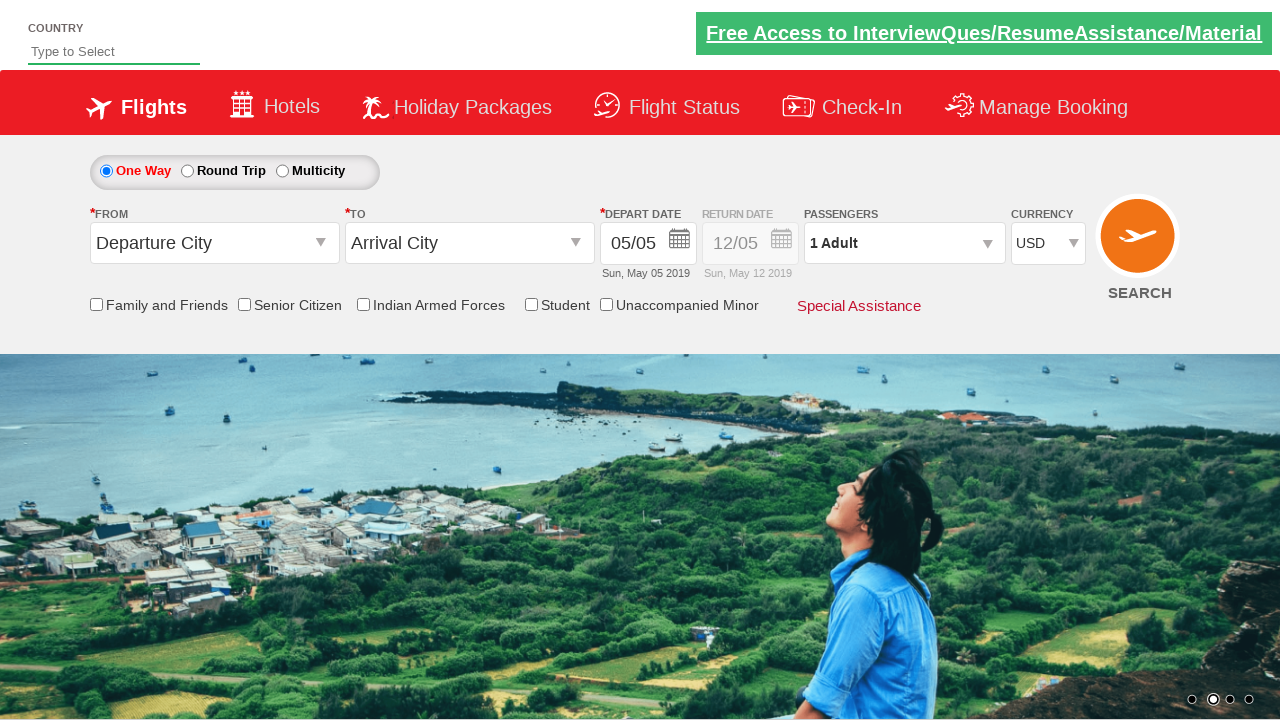

Selected dropdown option by visible text 'AED' on select[name='ctl00$mainContent$DropDownListCurrency']
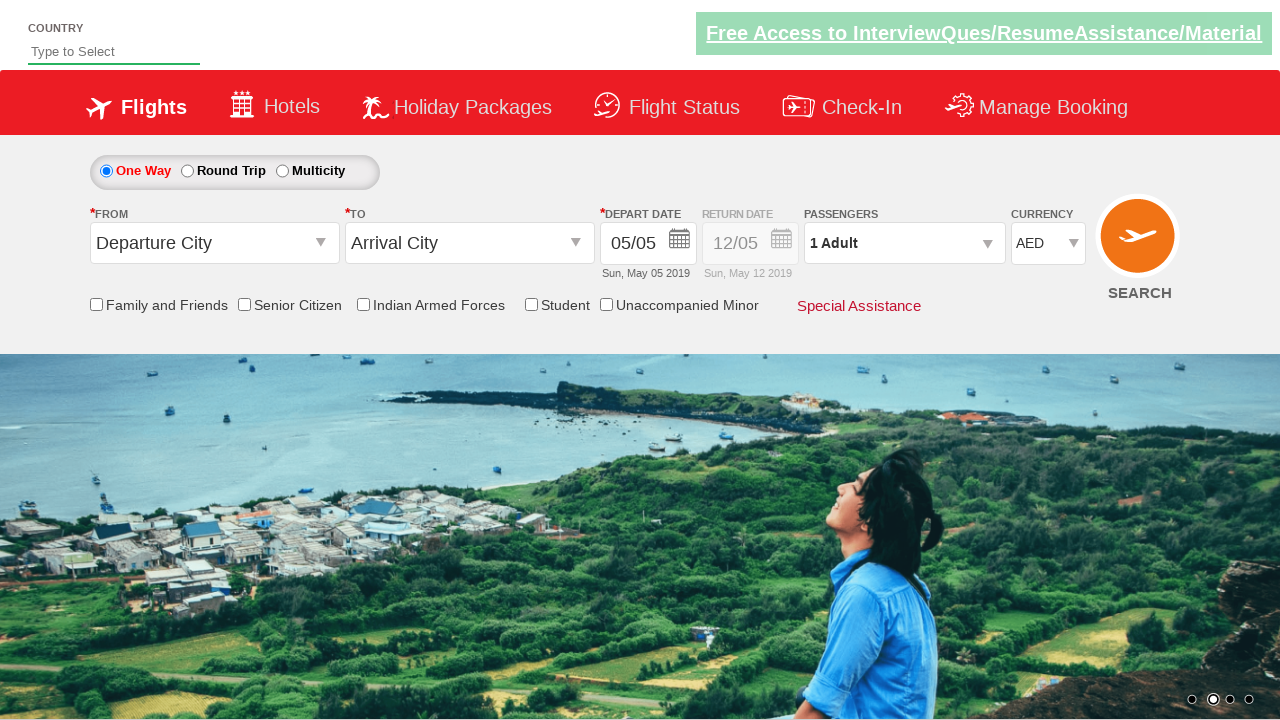

Selected dropdown option by value 'USD' on select[name='ctl00$mainContent$DropDownListCurrency']
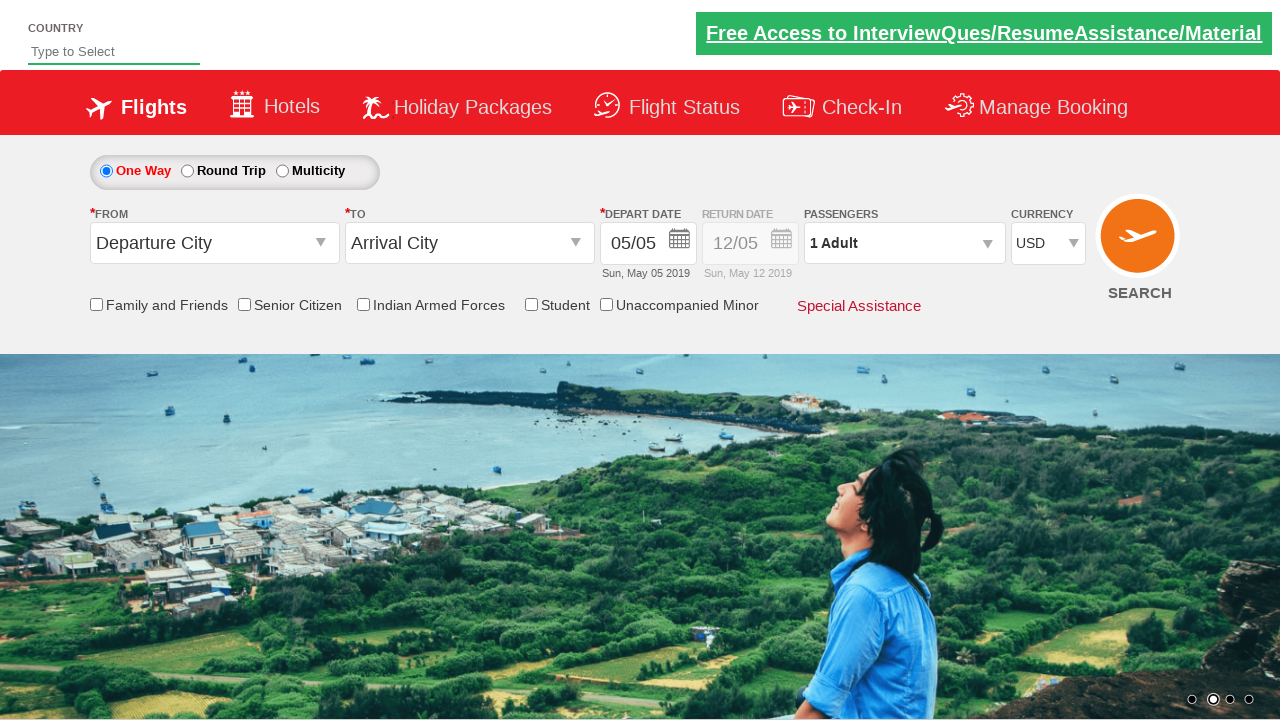

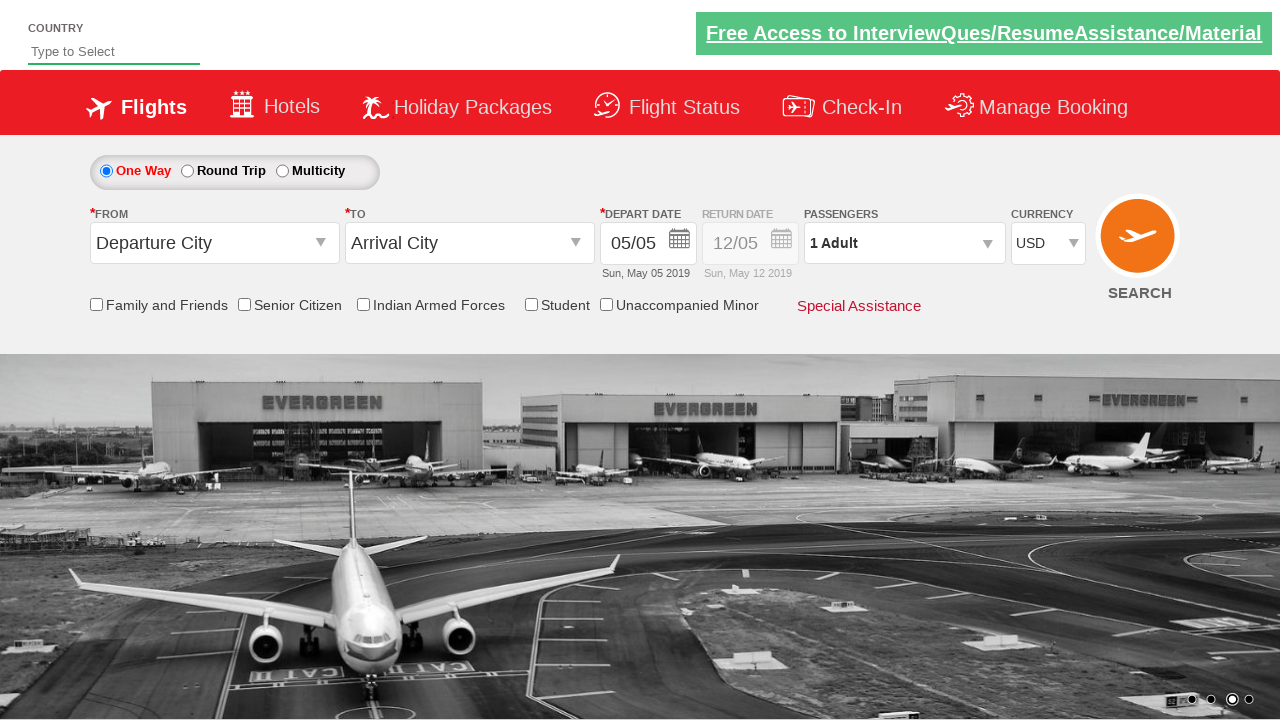